Tests table interaction functionality by navigating to a tables demo page, verifying table structure (rows/columns), reading cell values, and clicking a table header to trigger sorting.

Starting URL: https://v1.training-support.net/selenium/tables

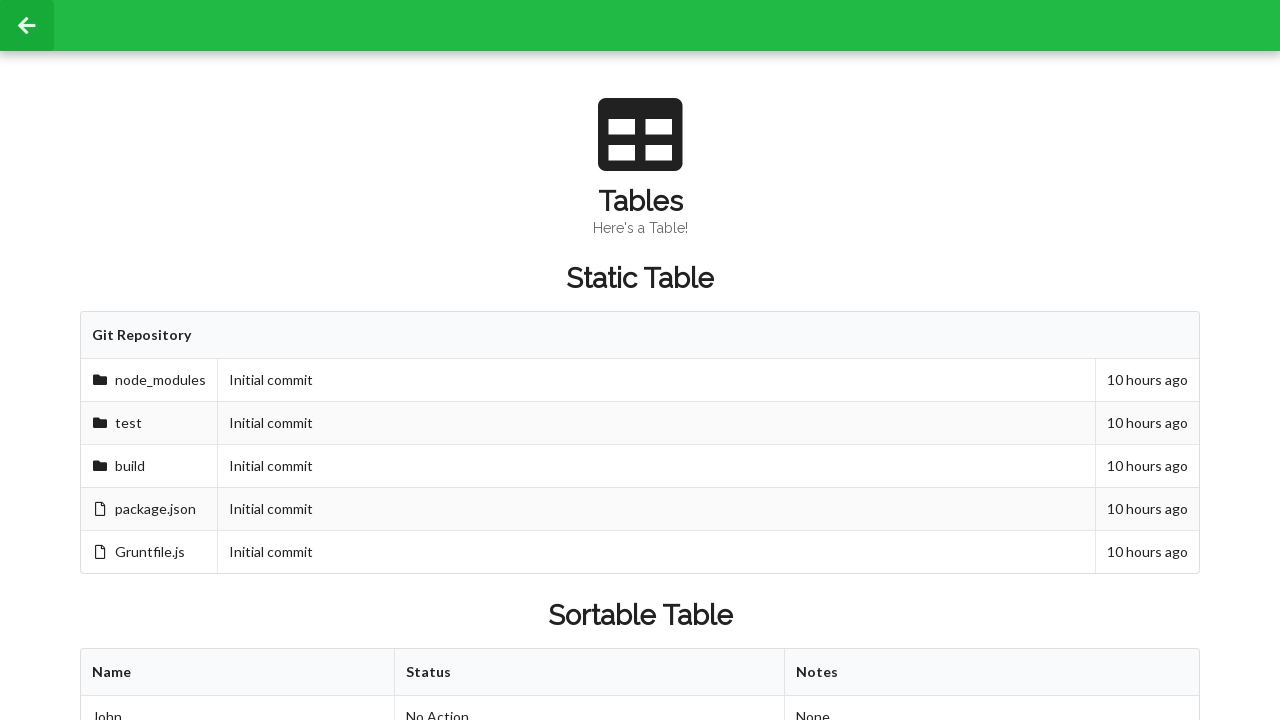

Waited for sortable table to be present
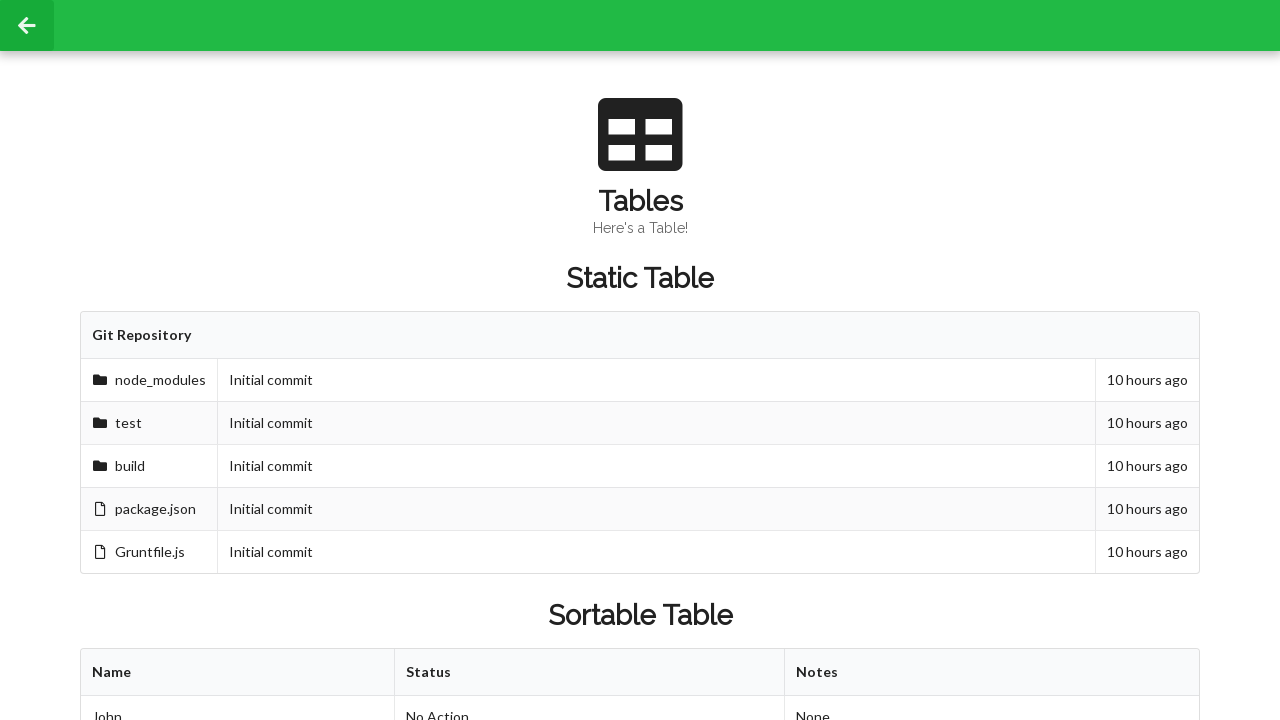

Verified table columns exist in first row
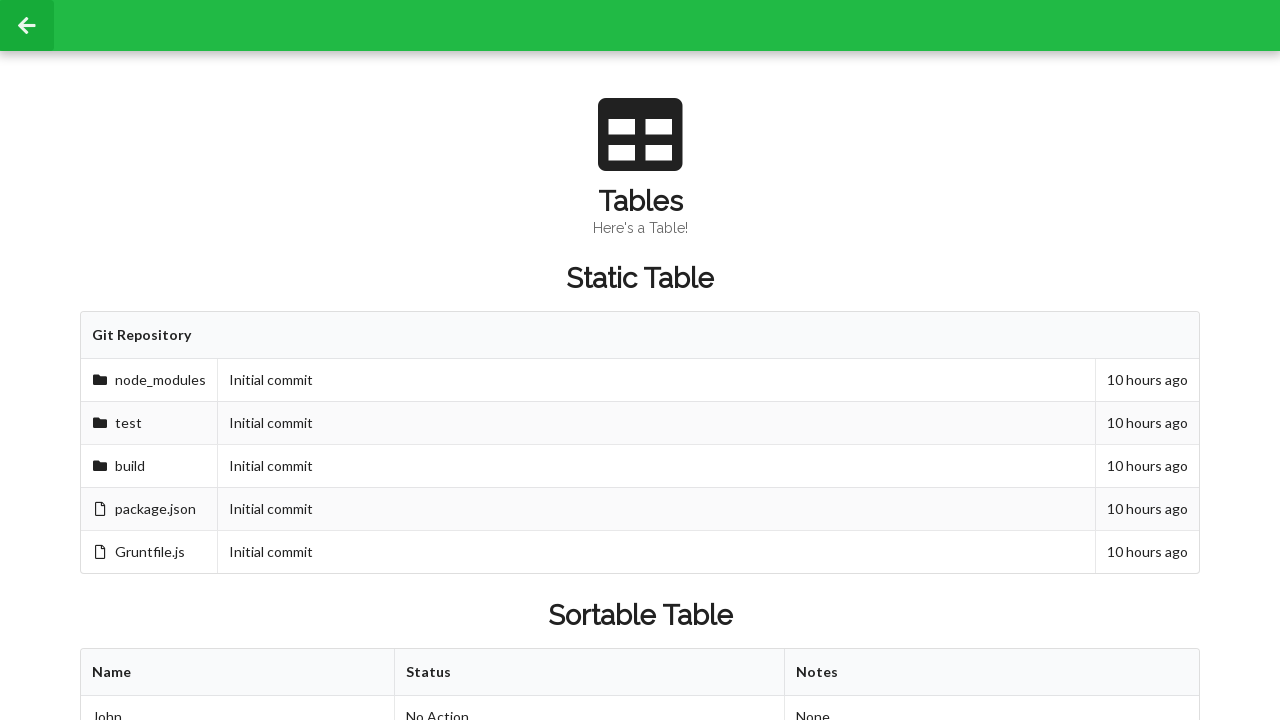

Verified table rows exist
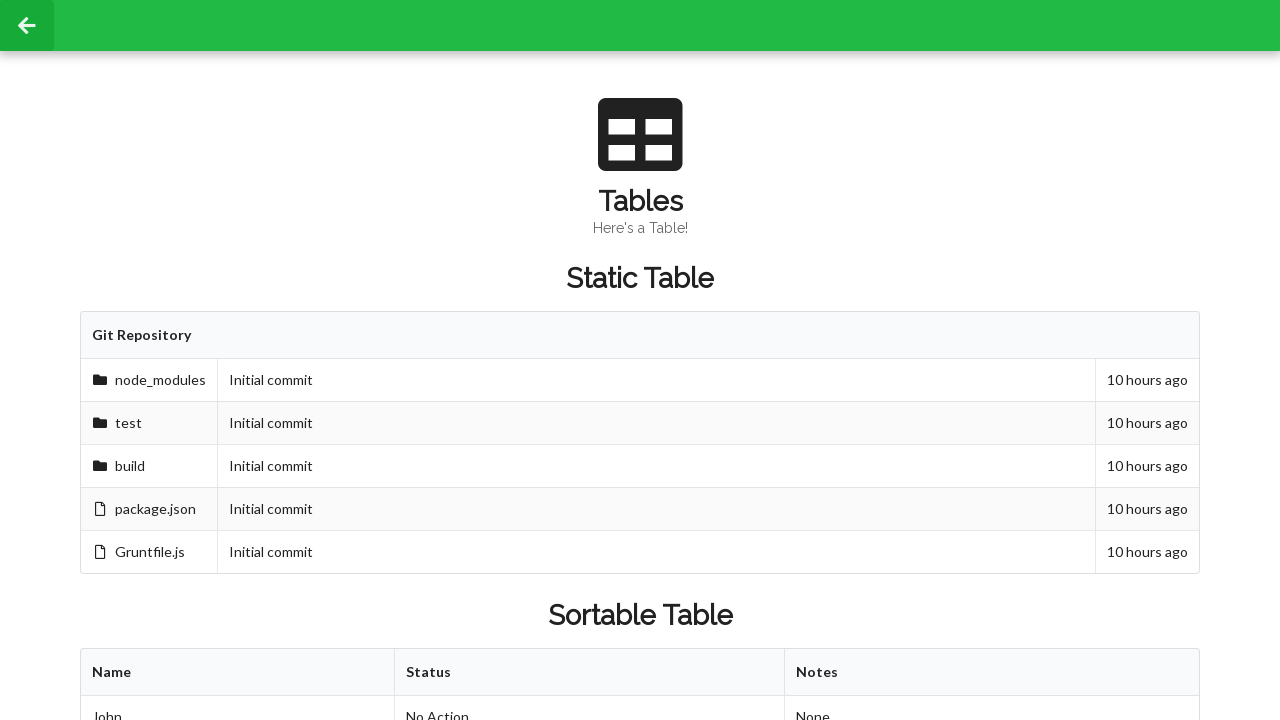

Read cell value from second row, second column: 'Approved'
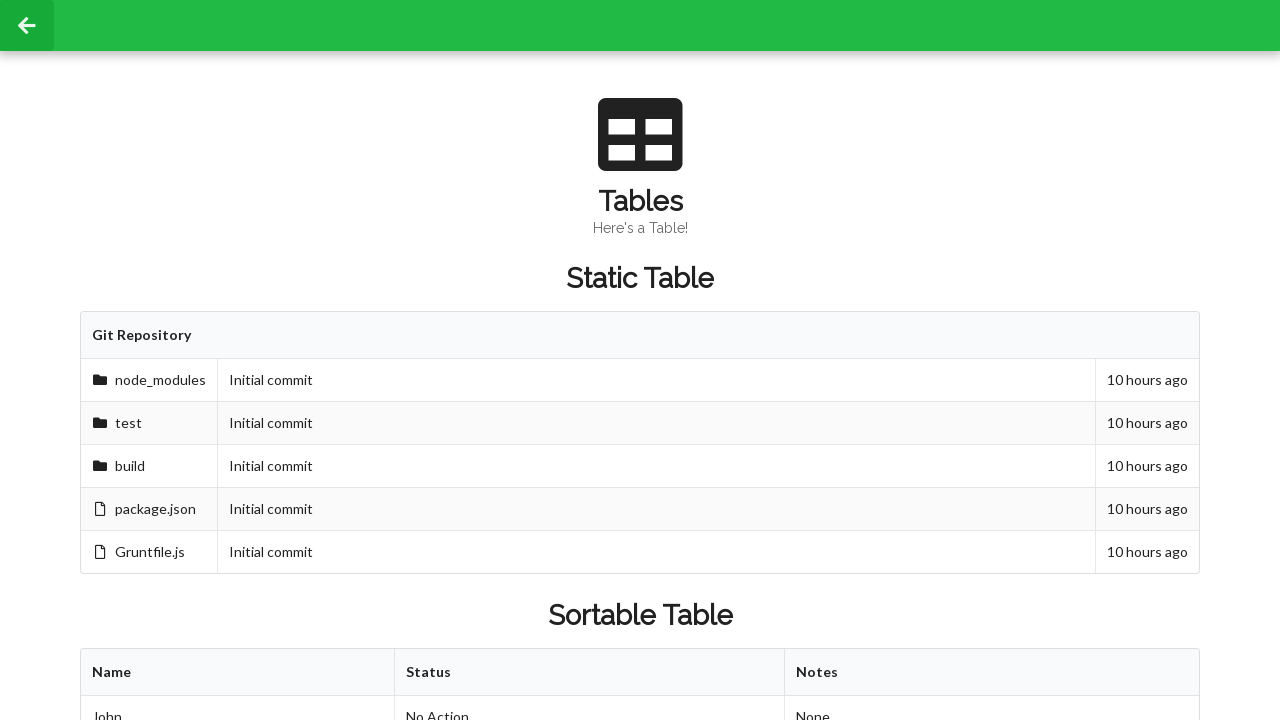

Clicked table header to trigger sorting at (238, 673) on xpath=//table[@id='sortableTable']/thead/tr/th
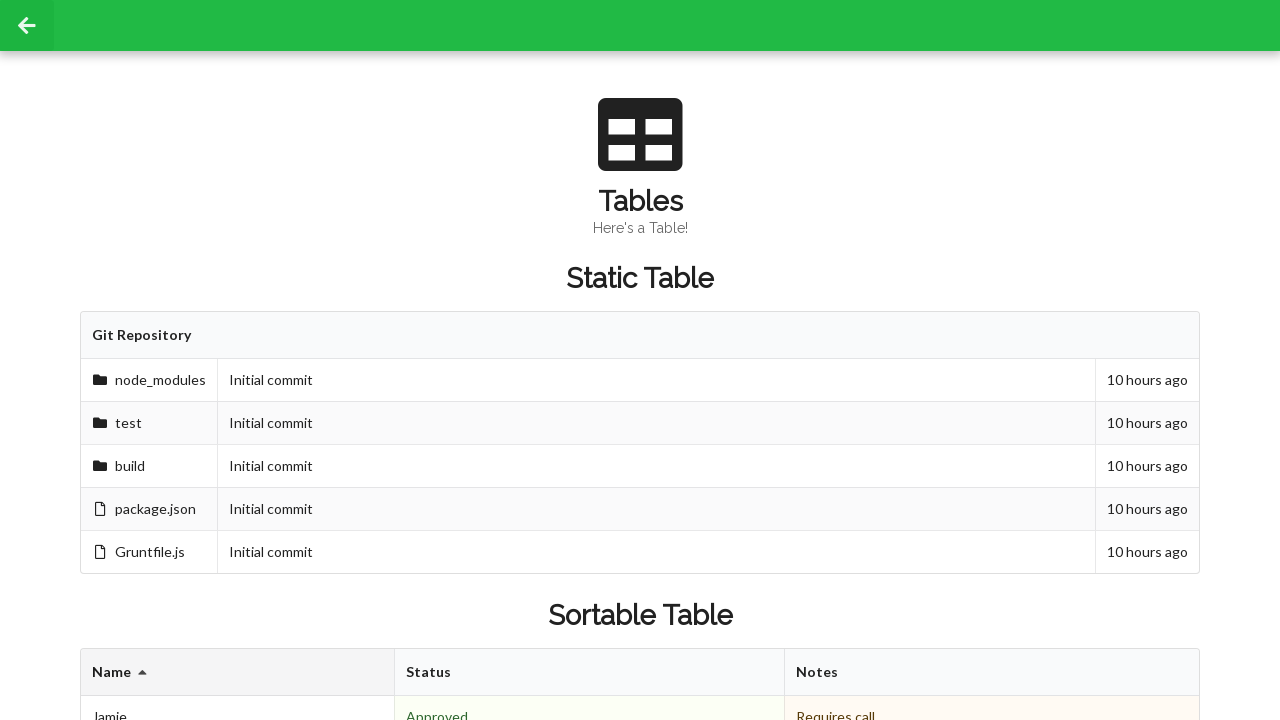

Waited for table to re-render after sorting
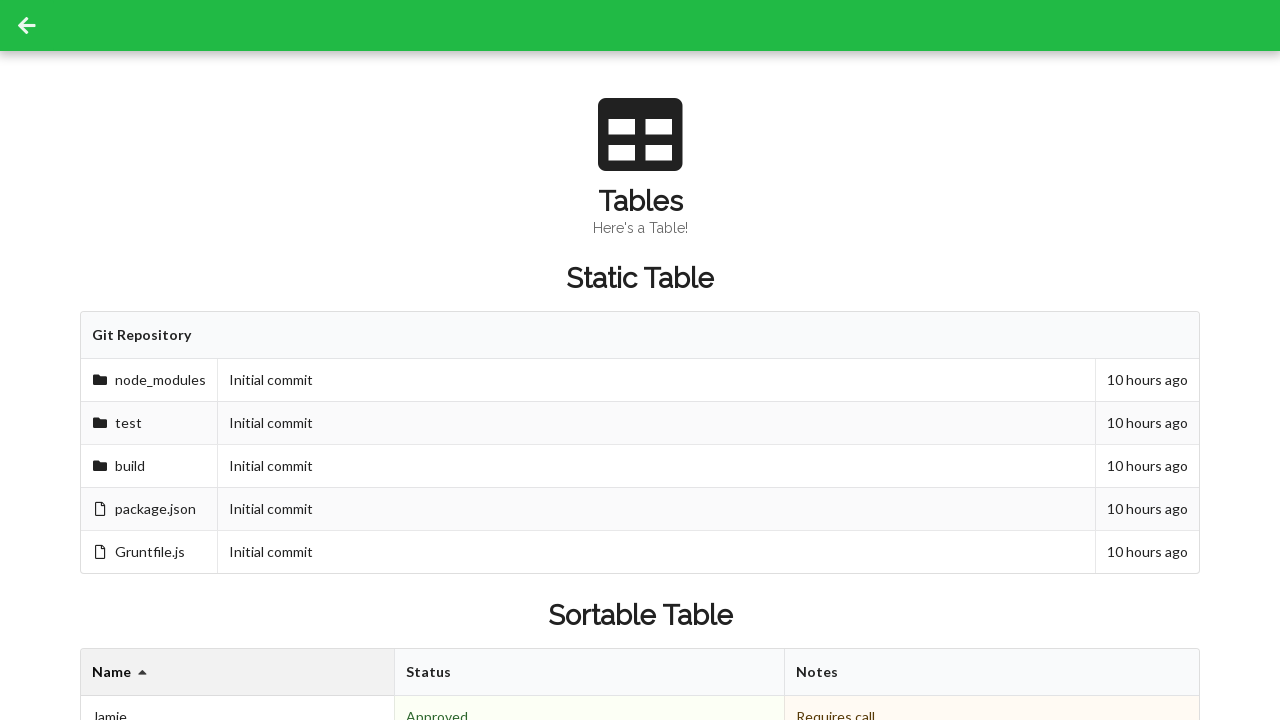

Verified cell value is present after sorting
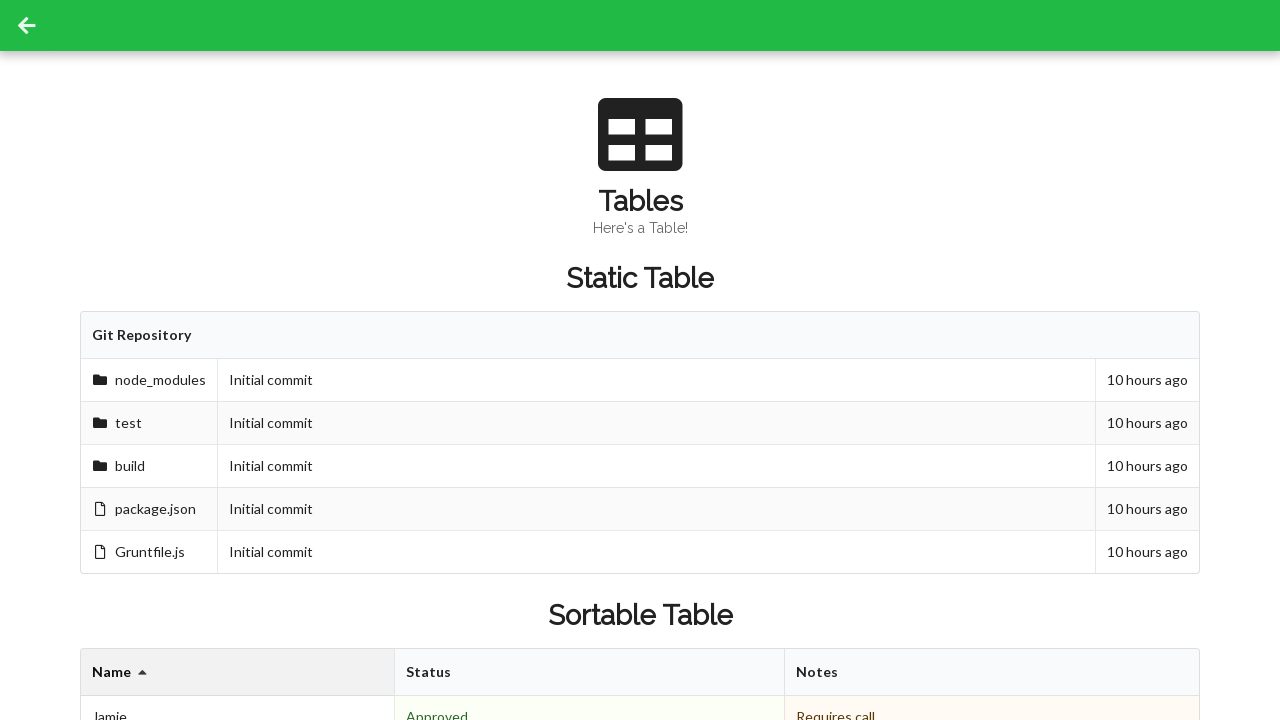

Verified footer cells exist
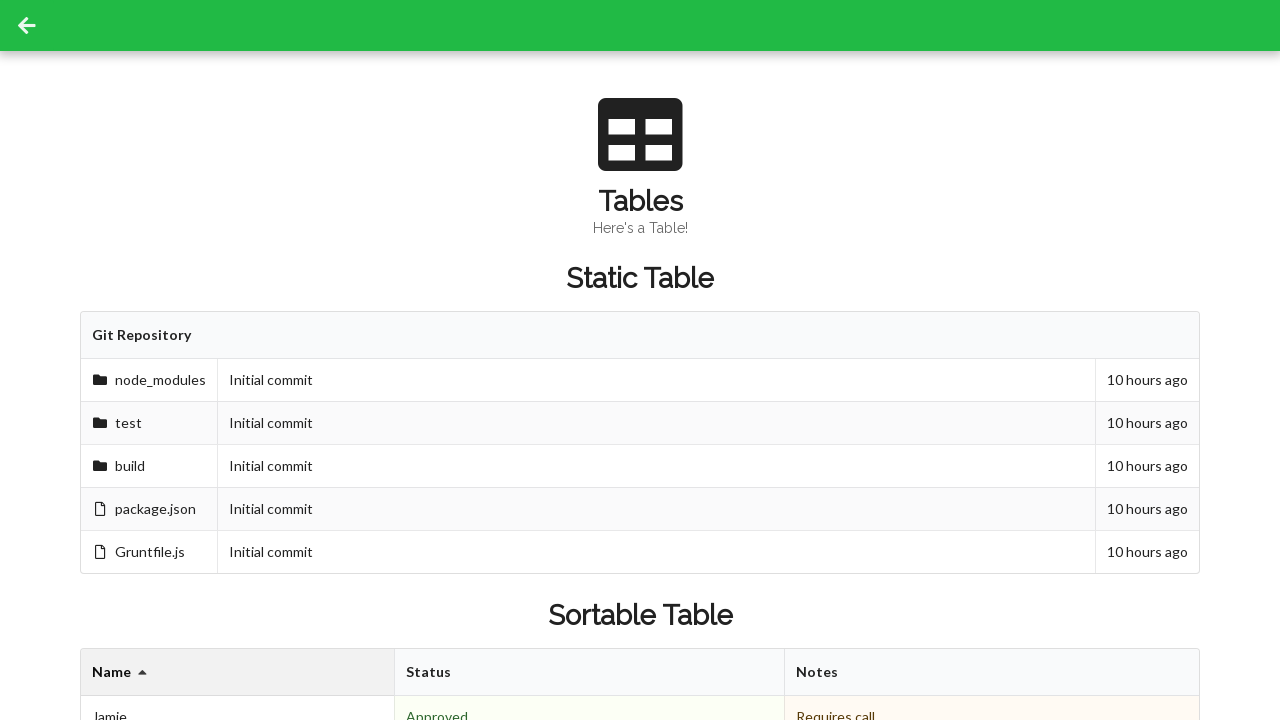

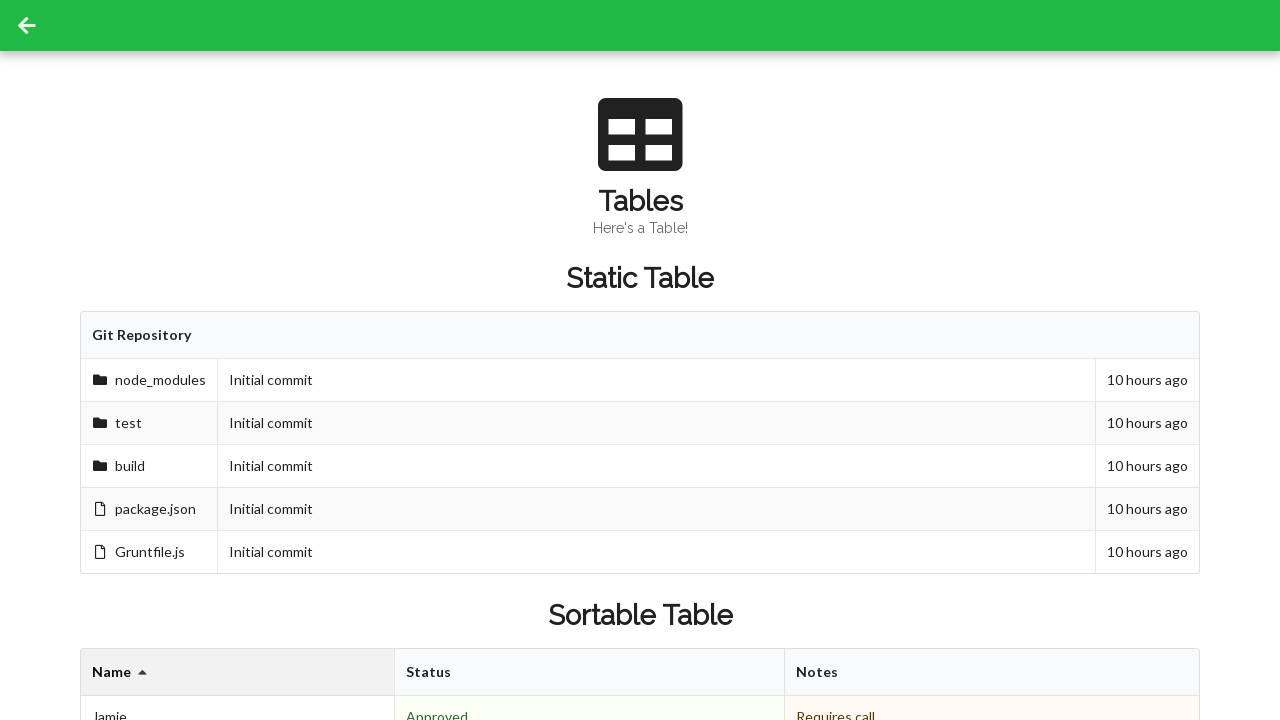